Tests keyboard input functionality by clicking on a name field, entering a name, and clicking a button on a form testing page

Starting URL: https://formy-project.herokuapp.com/keypress

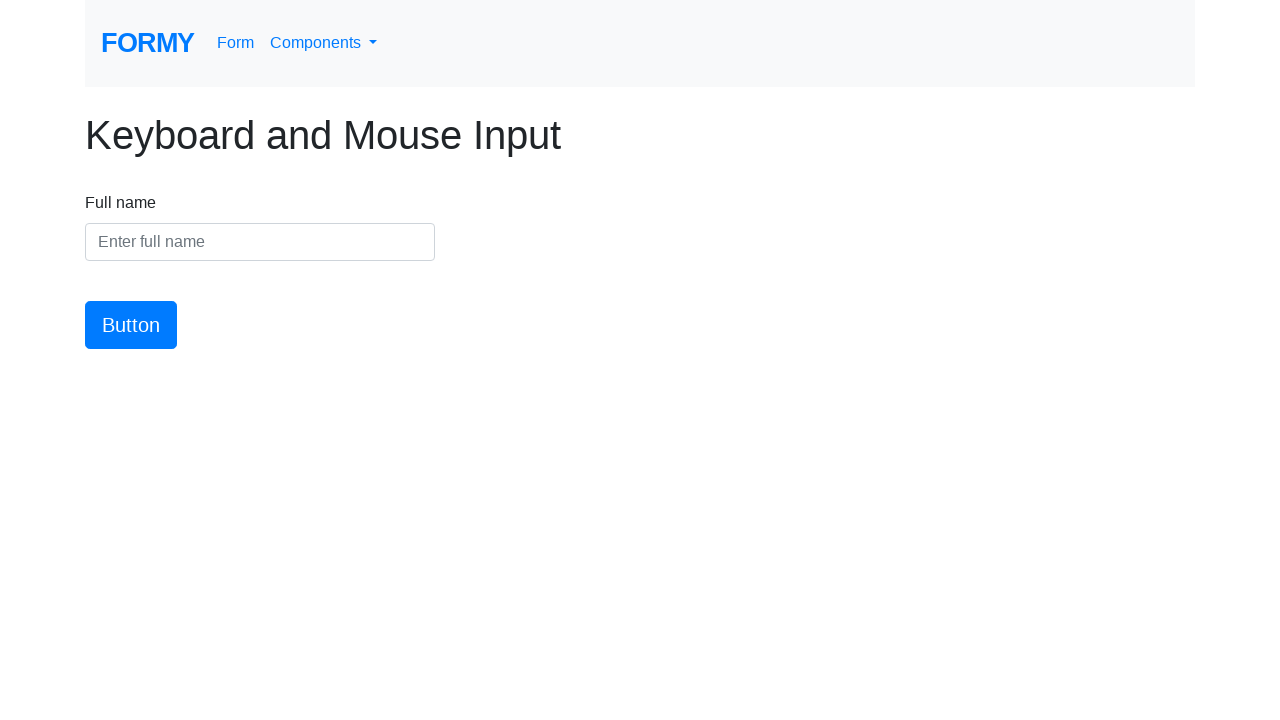

Clicked on the name input field at (260, 242) on #name
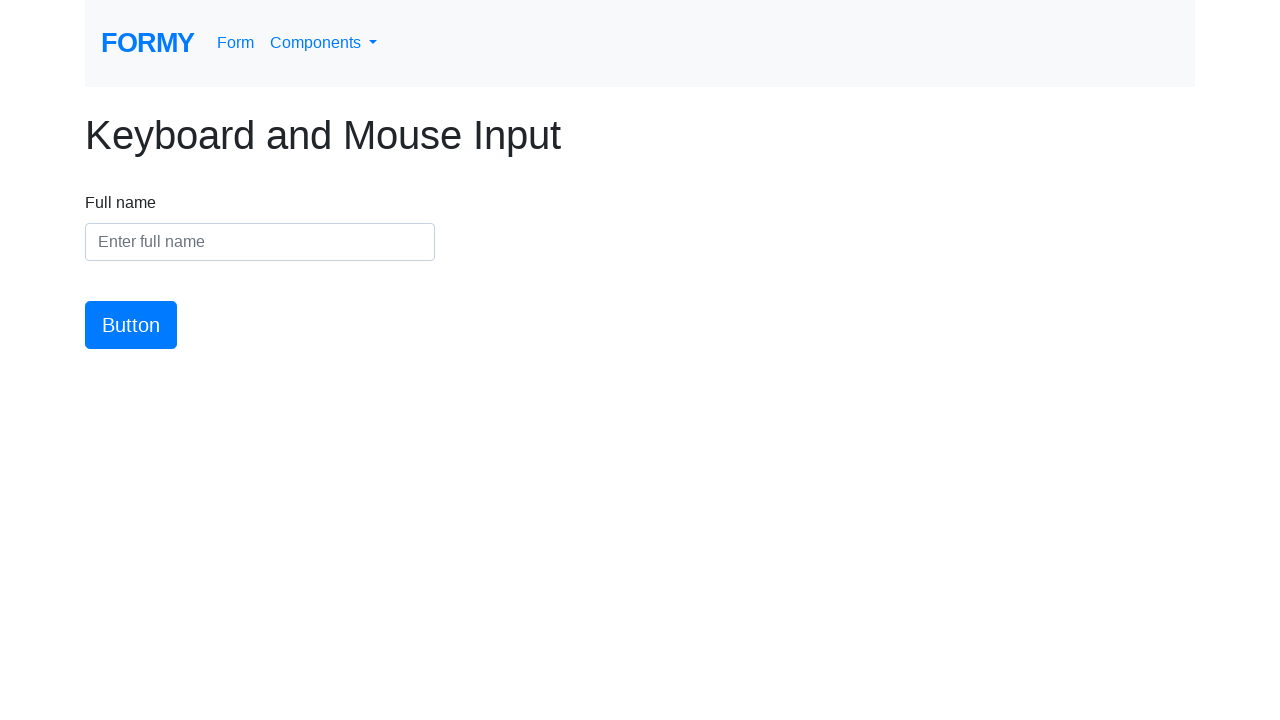

Entered name 'Alex Marcelo' into the name field on #name
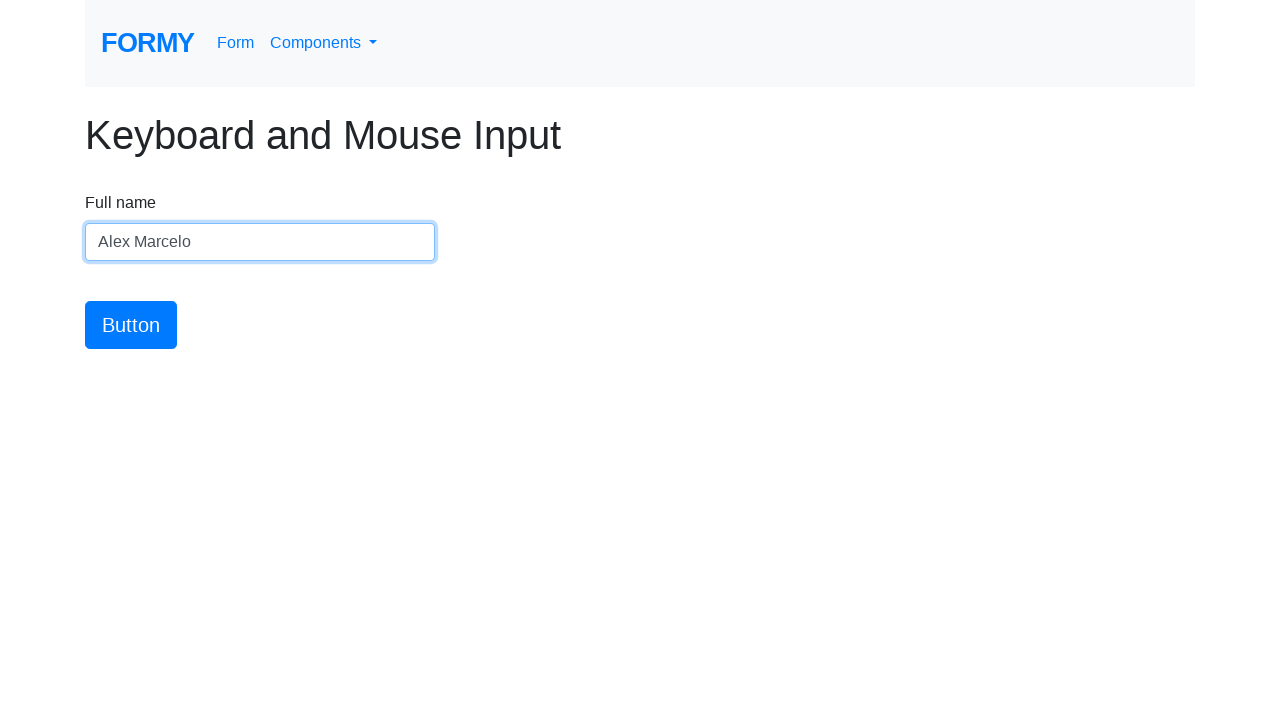

Clicked the submit button at (131, 325) on #button
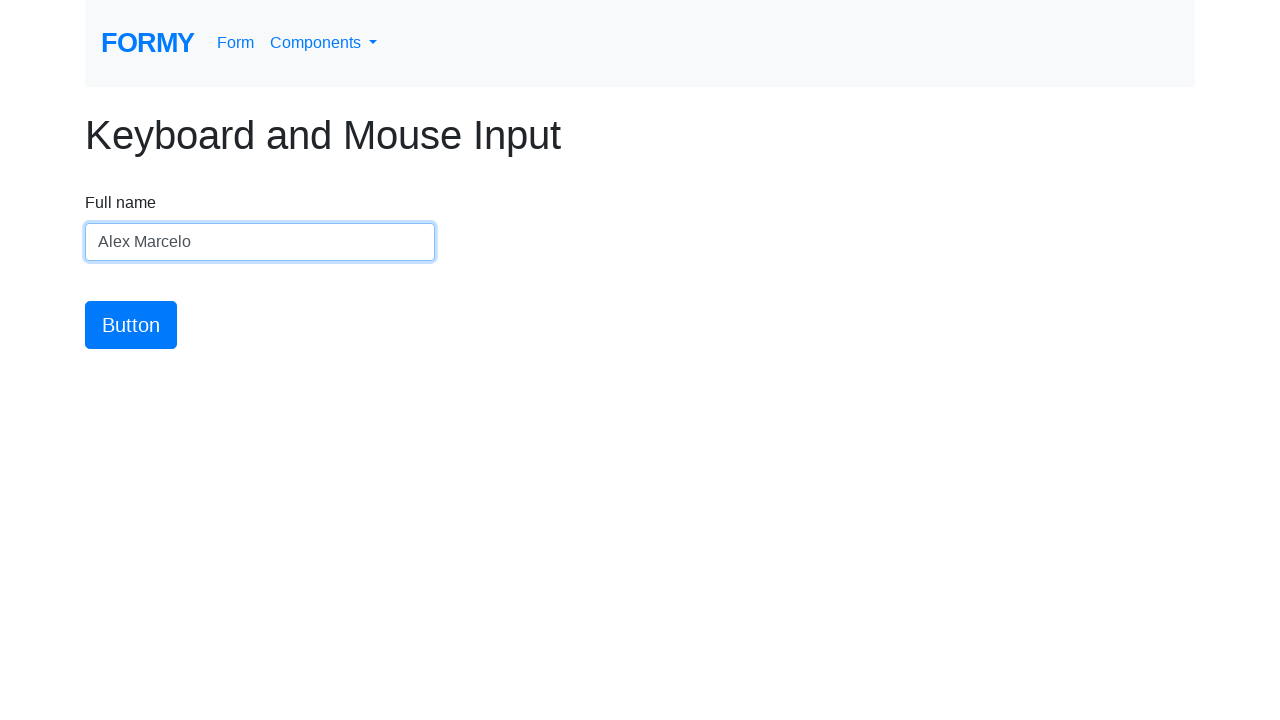

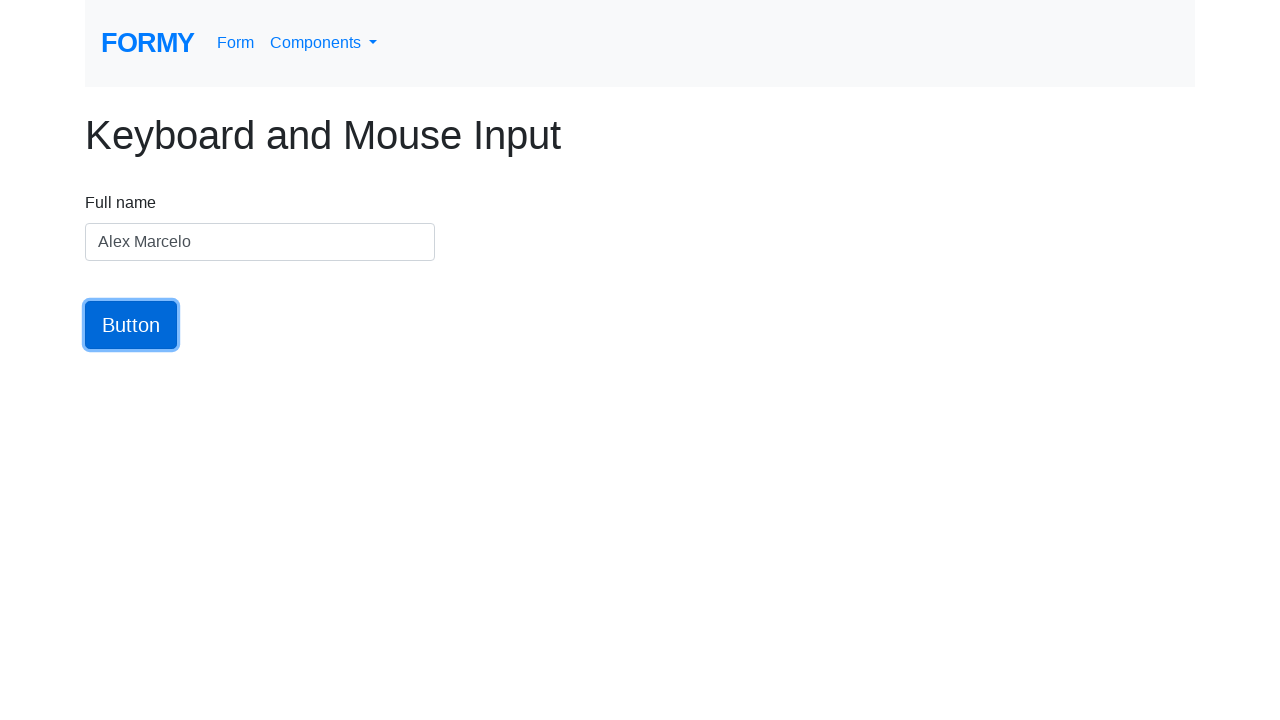